Navigates to tomsarkgh.am and clicks on the concerts category dropdown, then verifies event elements are displayed

Starting URL: https://www.tomsarkgh.am/

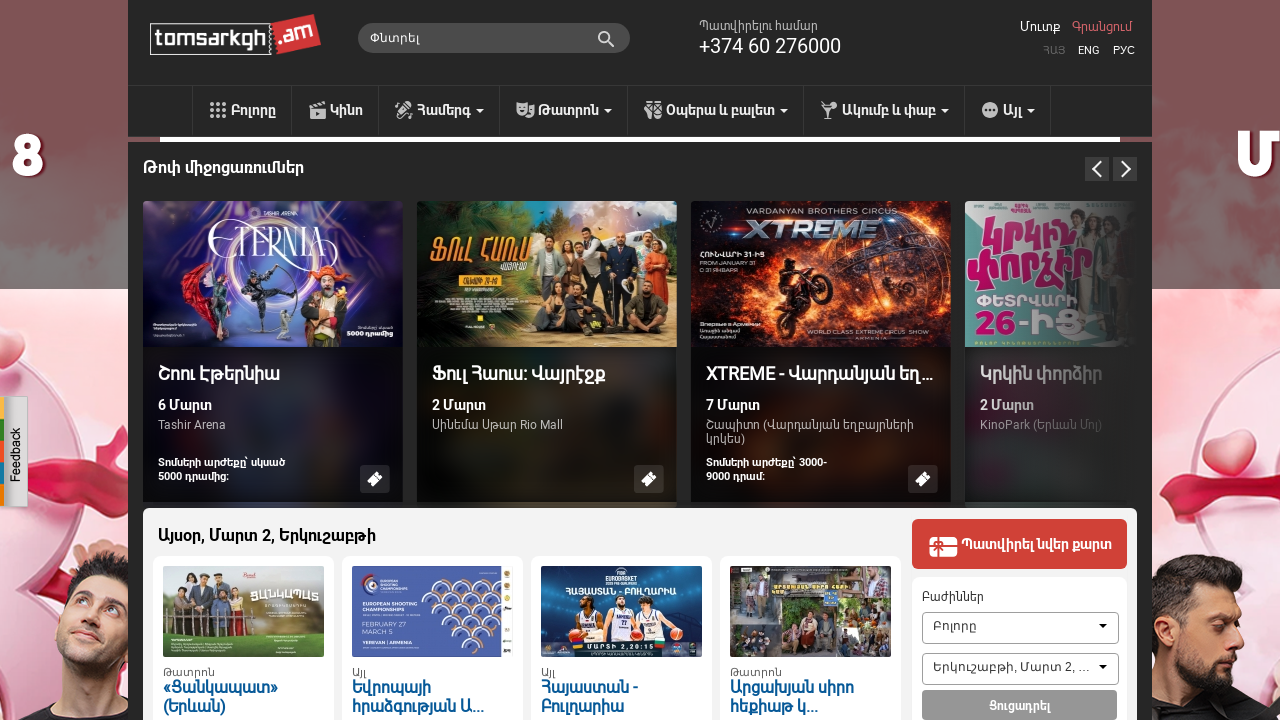

Waited for page to load with networkidle state
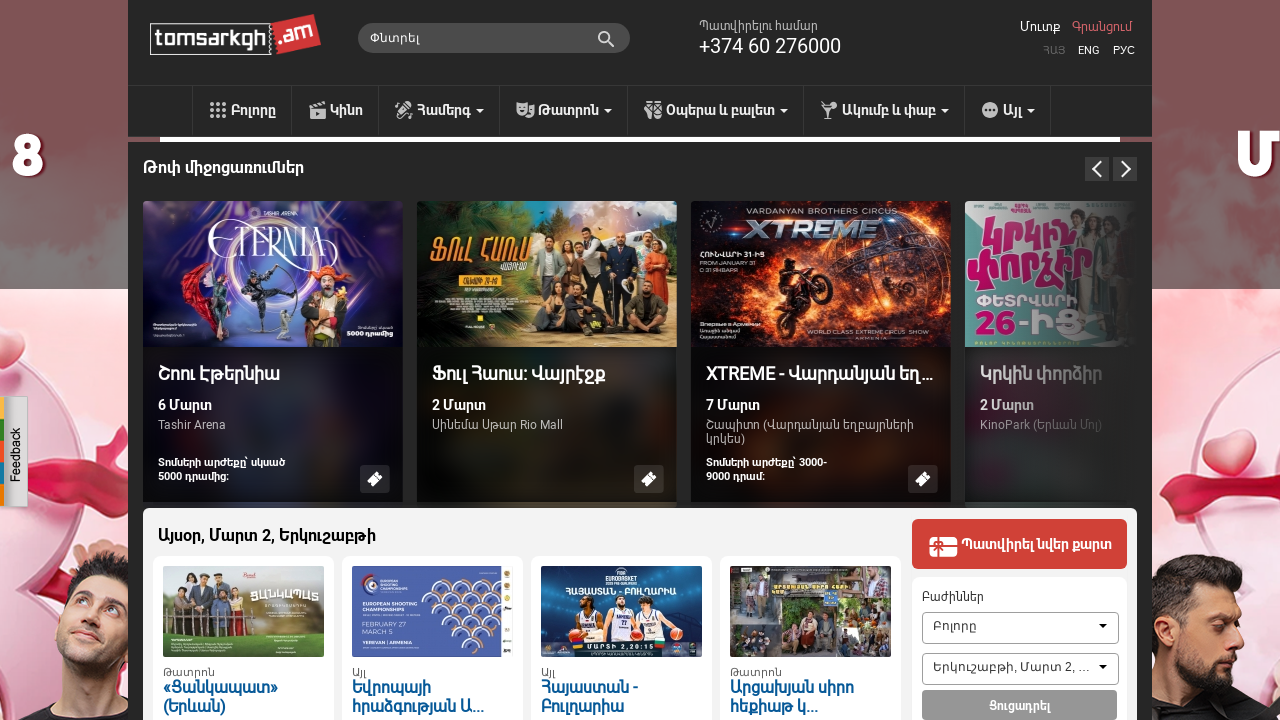

Clicked on concerts category dropdown at (440, 111) on #drop2
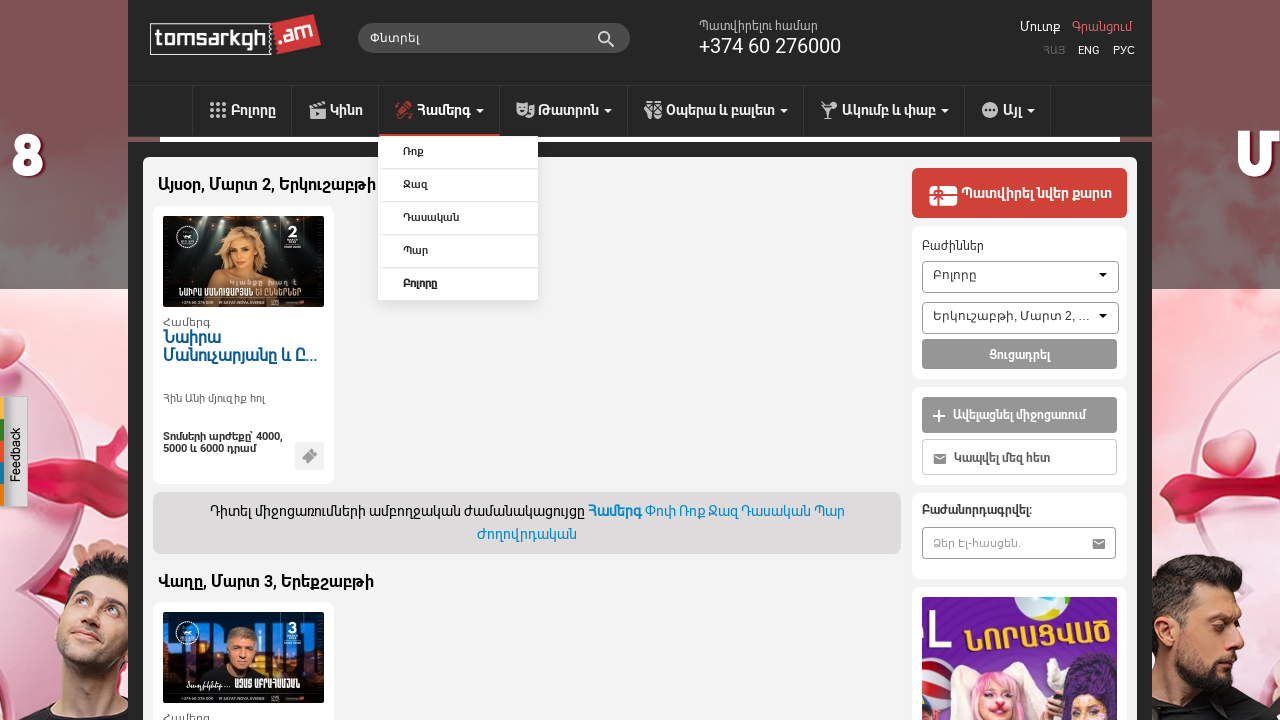

Waited 1 second for dropdown content to load
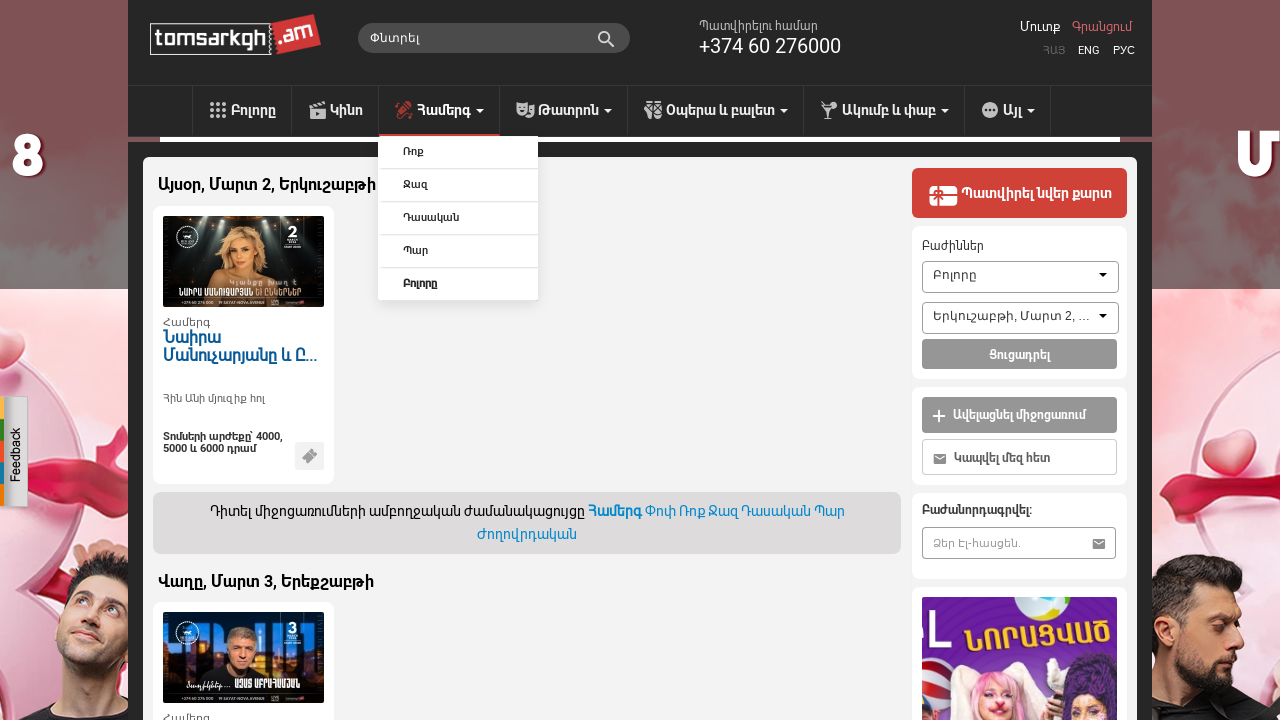

Verified event elements are displayed in the main wrapper
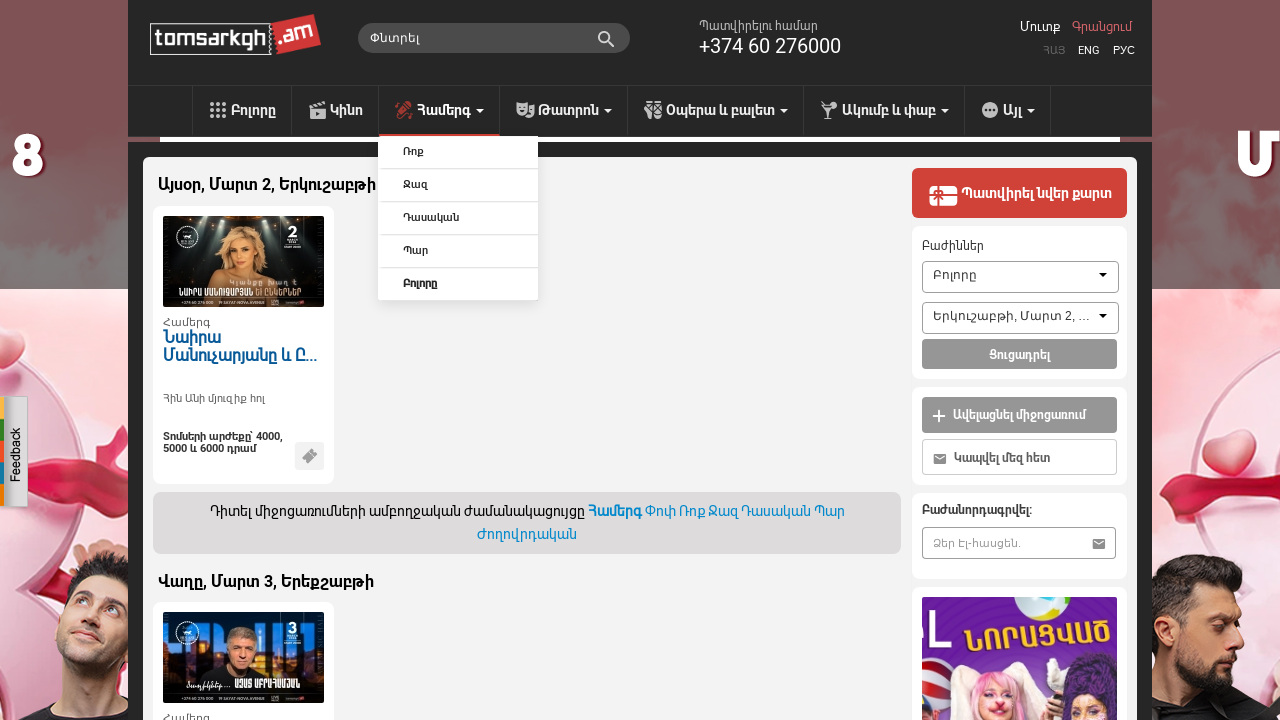

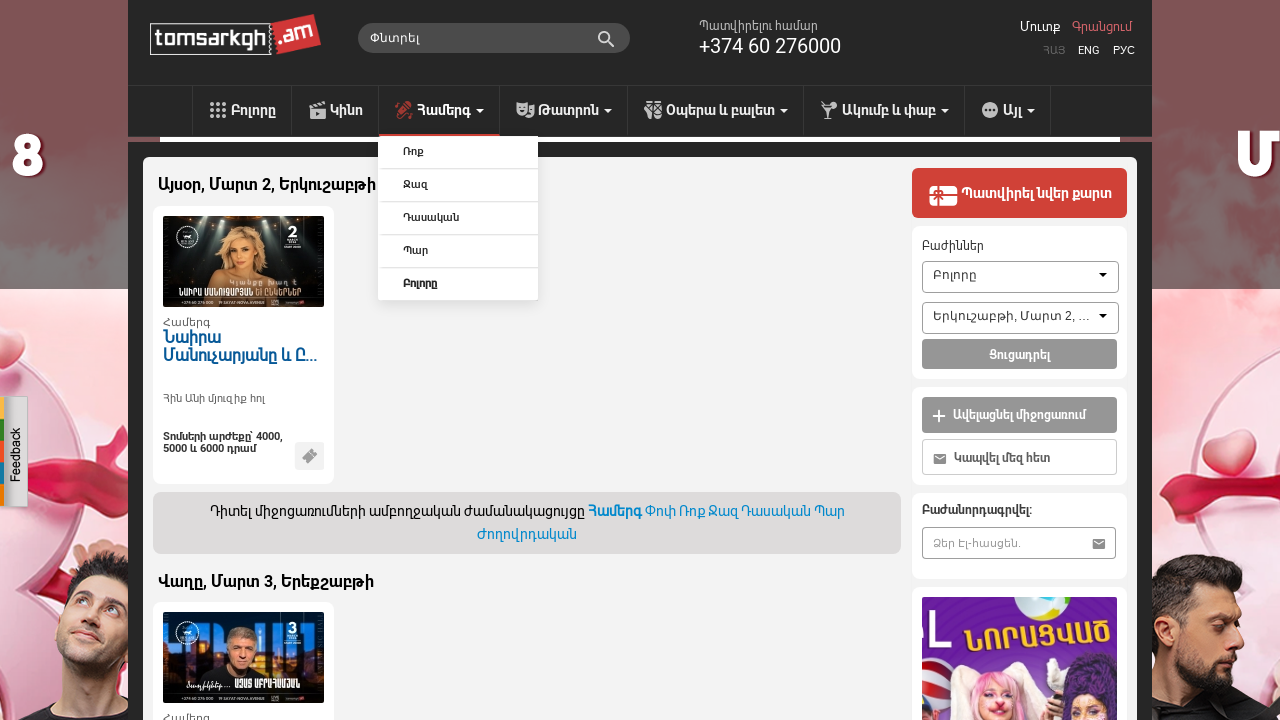